Tests dropdown menu functionality by clicking a dropdown button and then selecting an option from the revealed menu

Starting URL: https://omayo.blogspot.com/

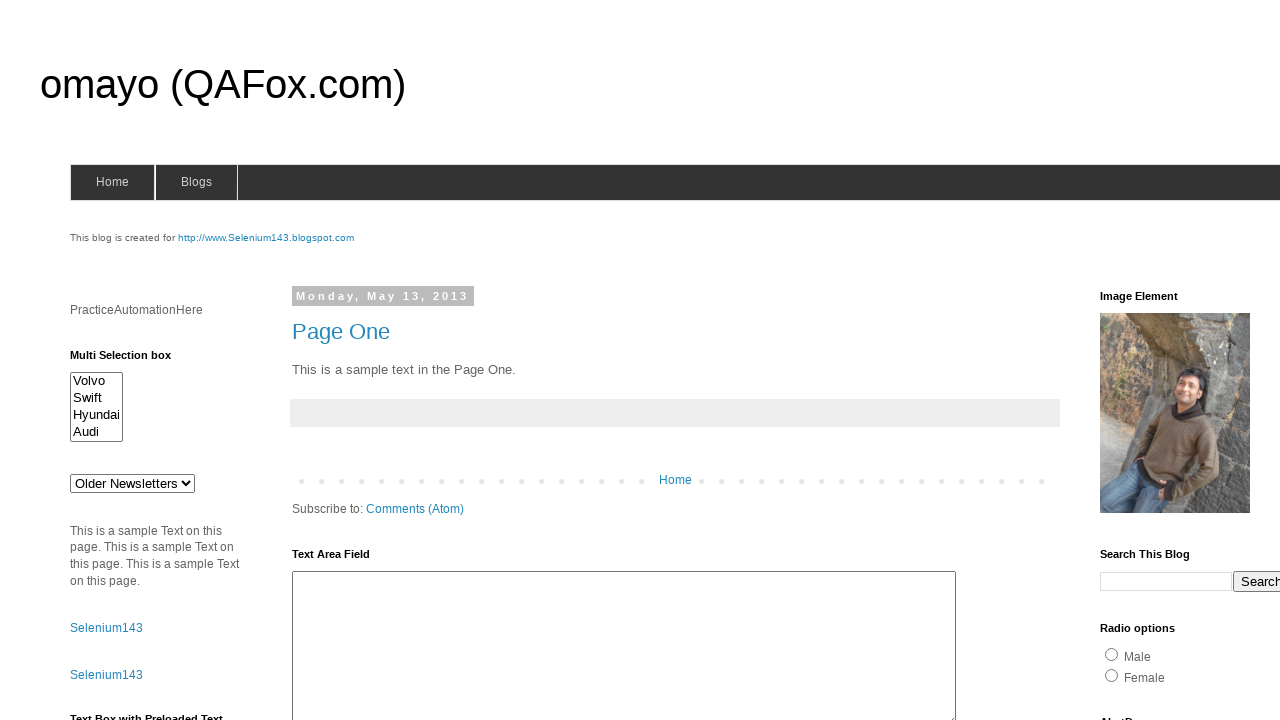

Clicked dropdown button to reveal menu options at (1227, 360) on .dropbtn
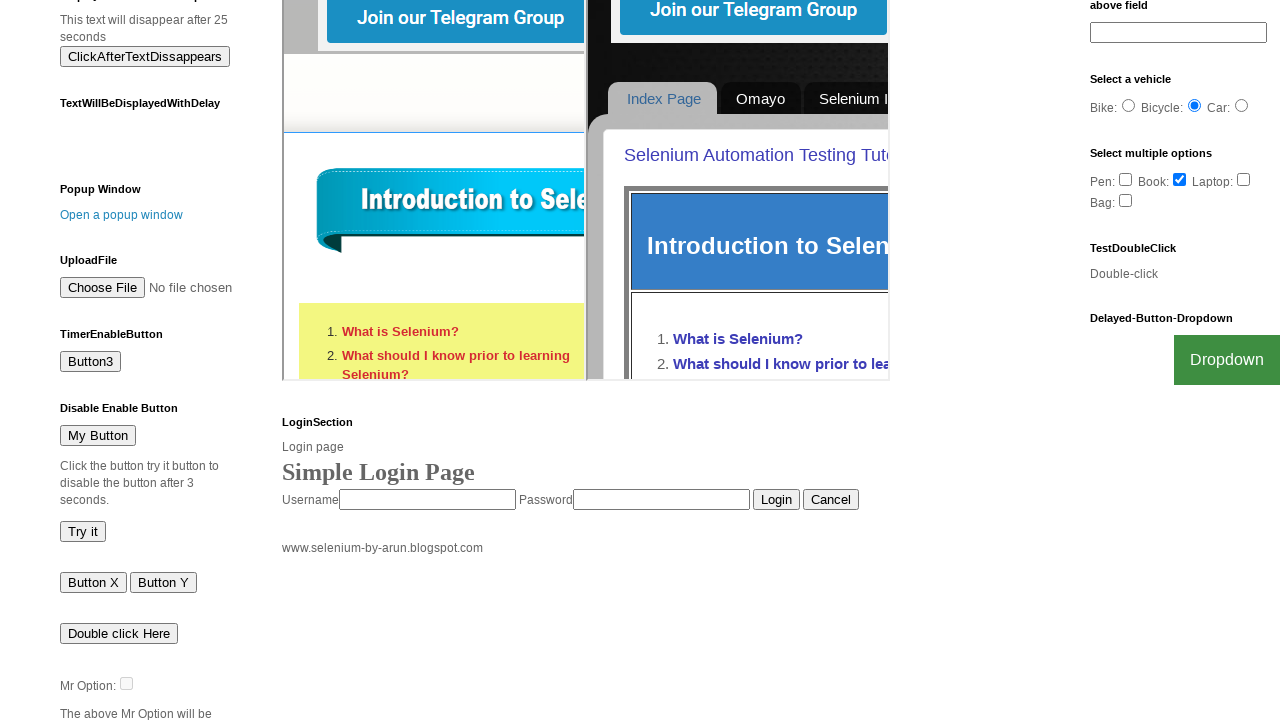

Gmail link became visible in dropdown menu
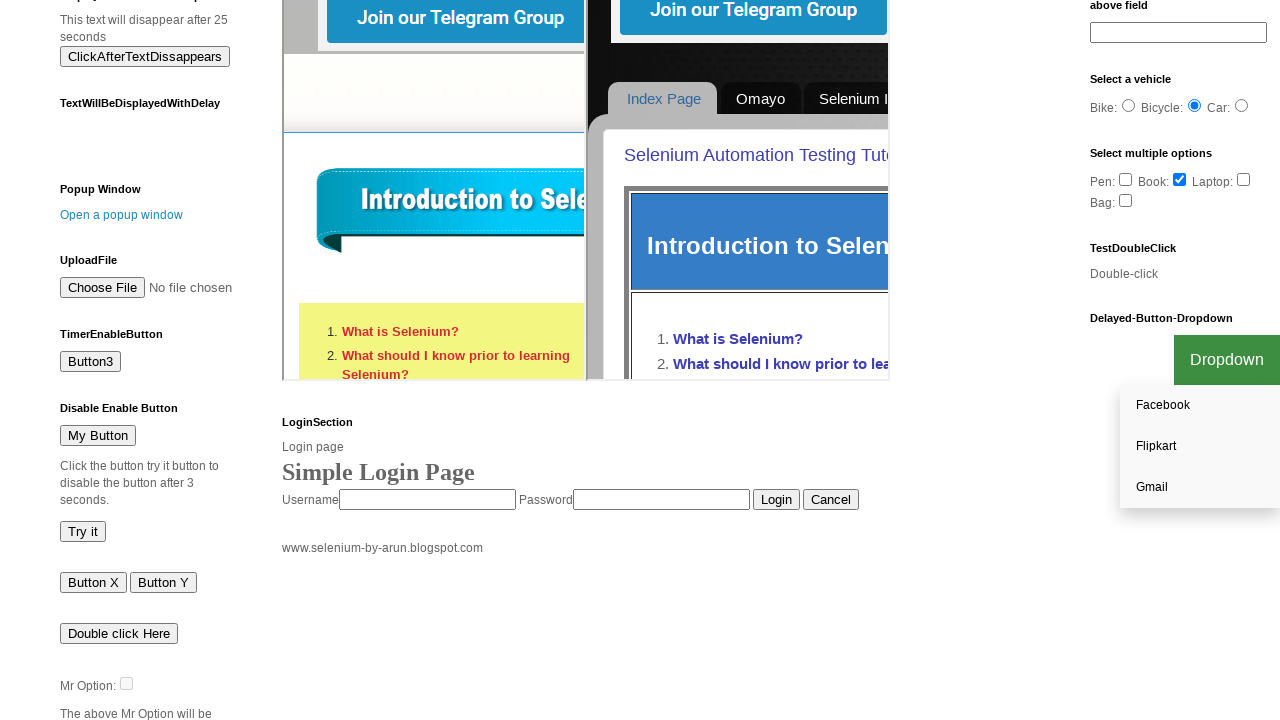

Clicked Gmail option from dropdown menu at (1200, 487) on a:text('Gmail')
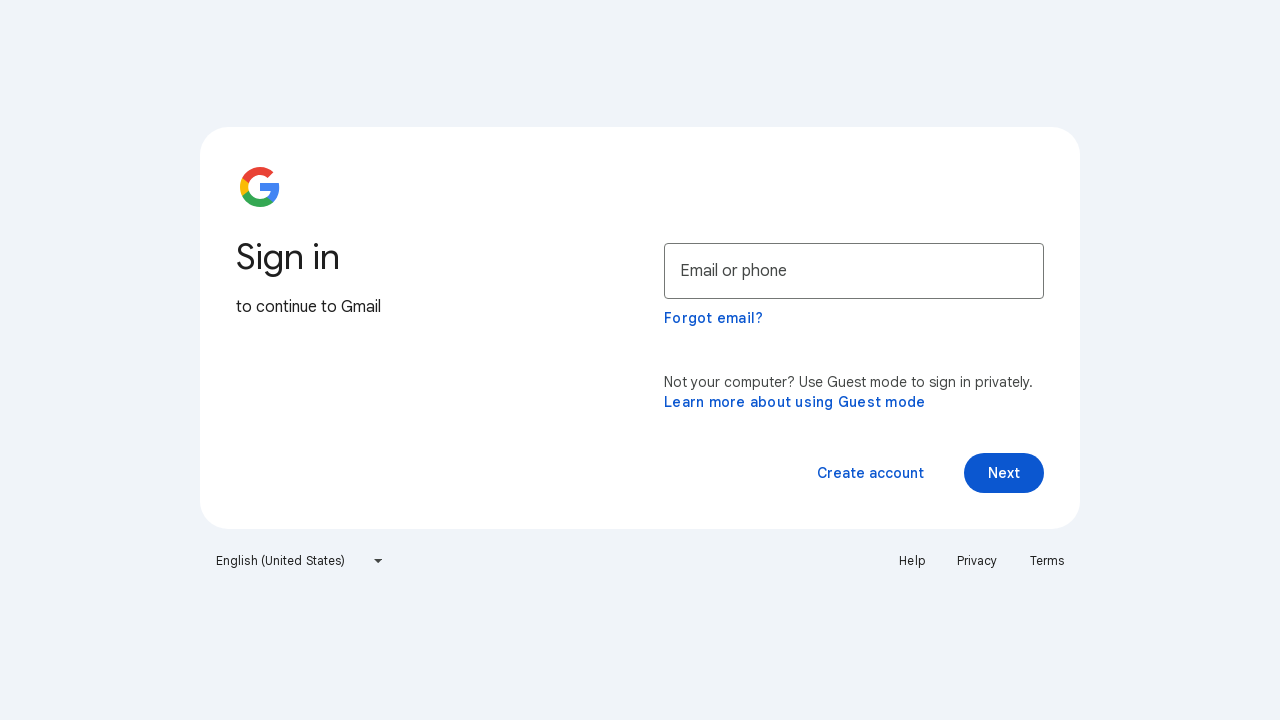

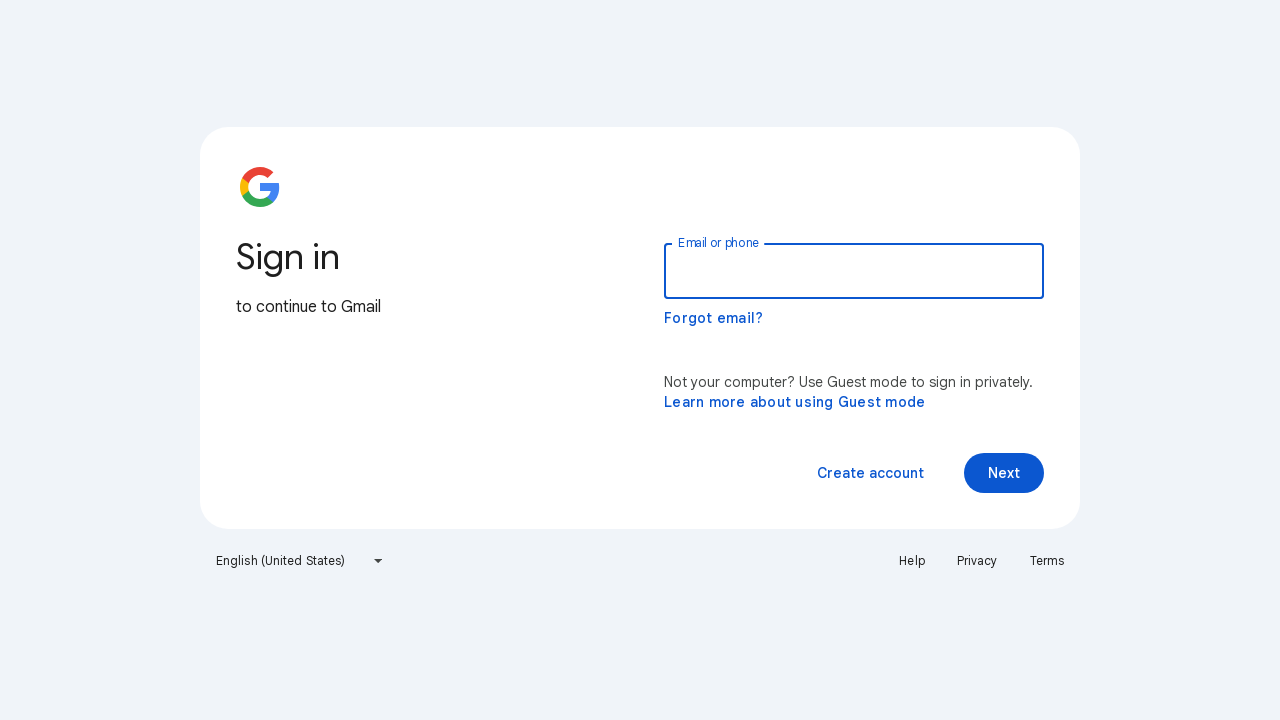